Tests that clicking Clear completed removes completed items from the list

Starting URL: https://demo.playwright.dev/todomvc

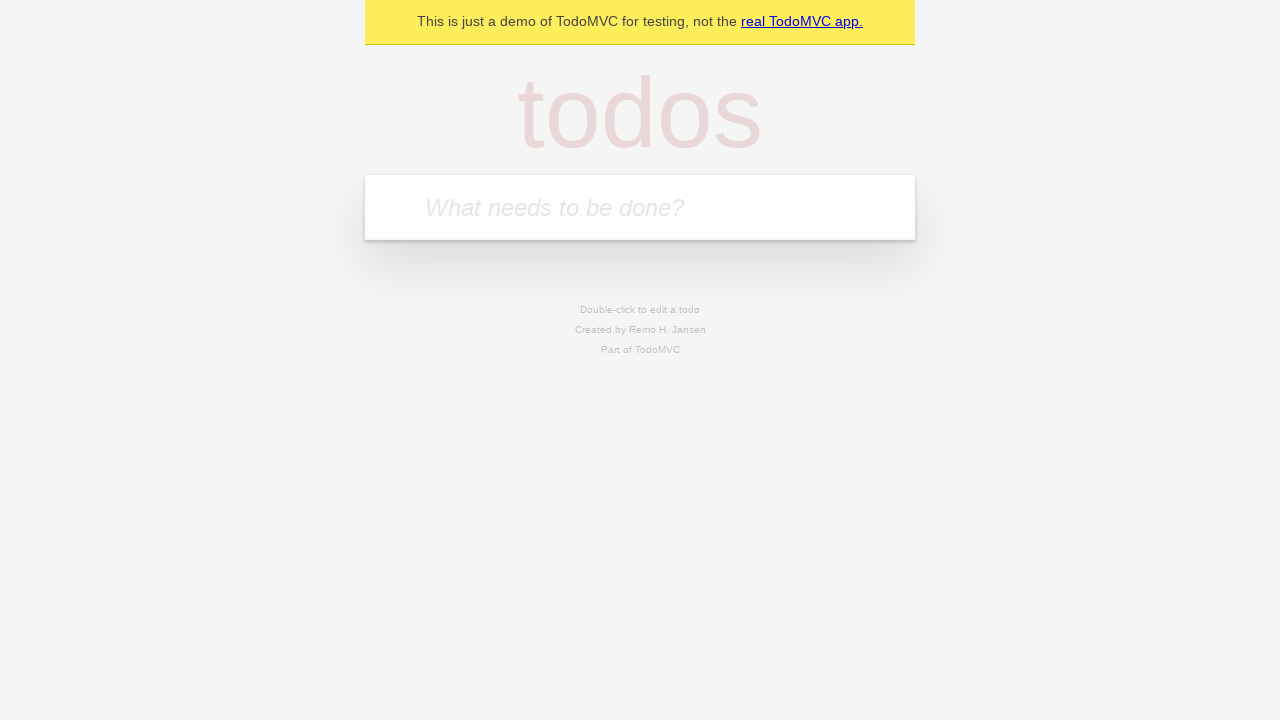

Filled todo input with 'buy some cheese' on internal:attr=[placeholder="What needs to be done?"i]
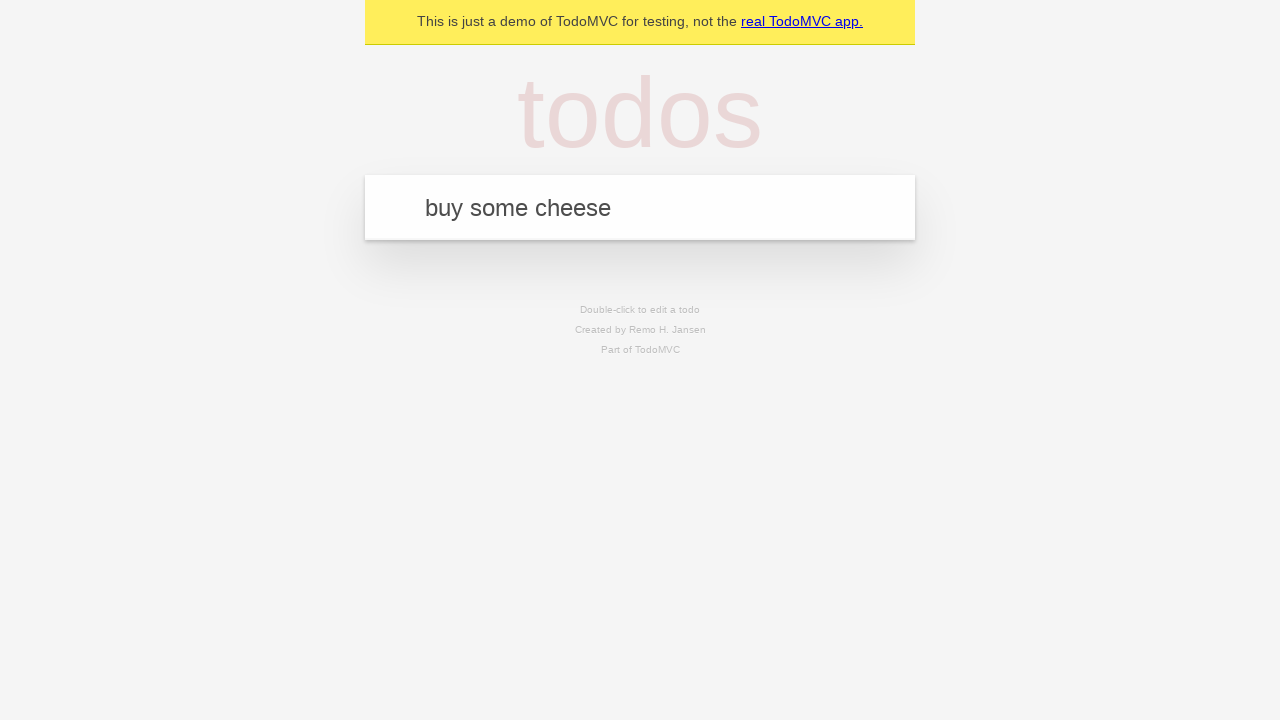

Pressed Enter to add first todo on internal:attr=[placeholder="What needs to be done?"i]
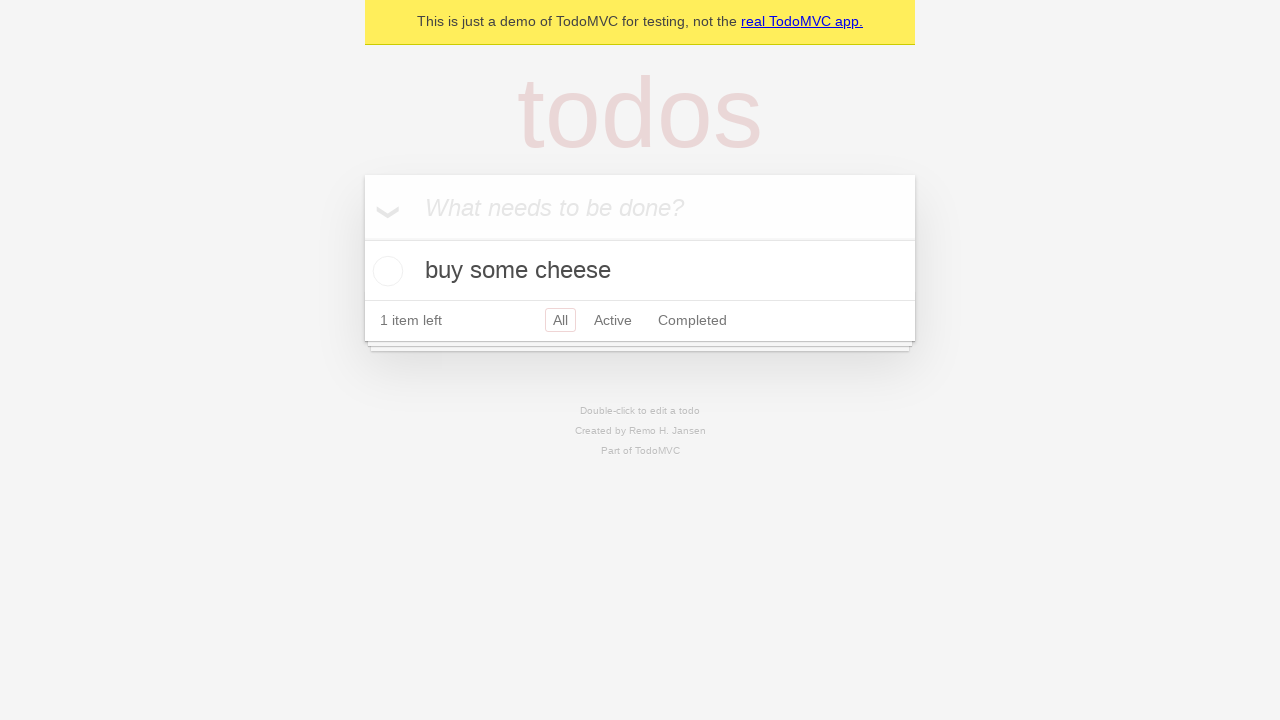

Filled todo input with 'feed the cat' on internal:attr=[placeholder="What needs to be done?"i]
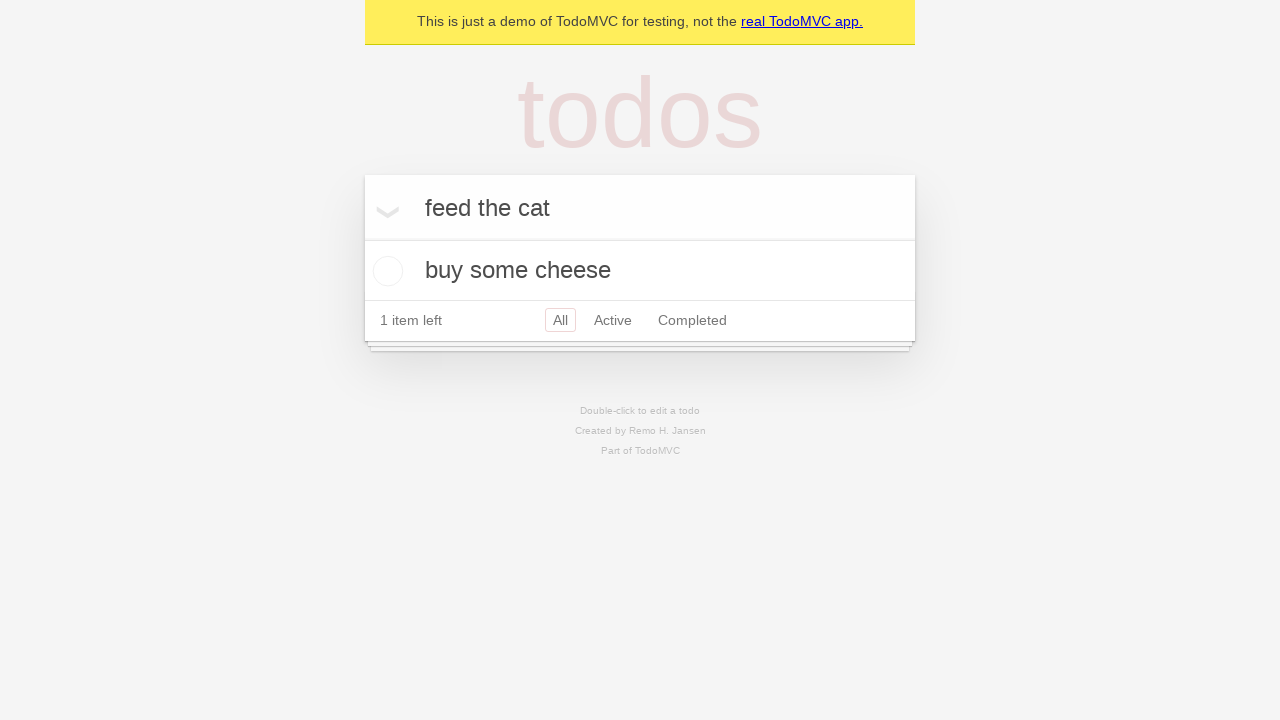

Pressed Enter to add second todo on internal:attr=[placeholder="What needs to be done?"i]
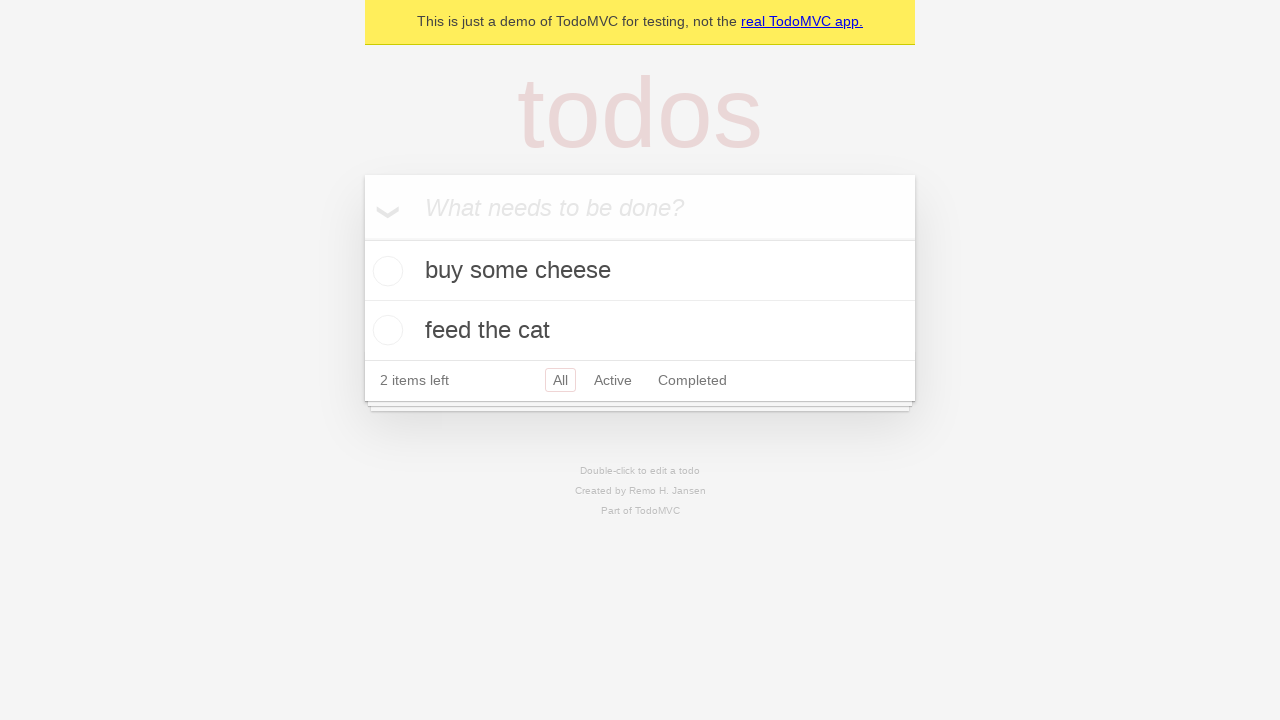

Filled todo input with 'book a doctors appointment' on internal:attr=[placeholder="What needs to be done?"i]
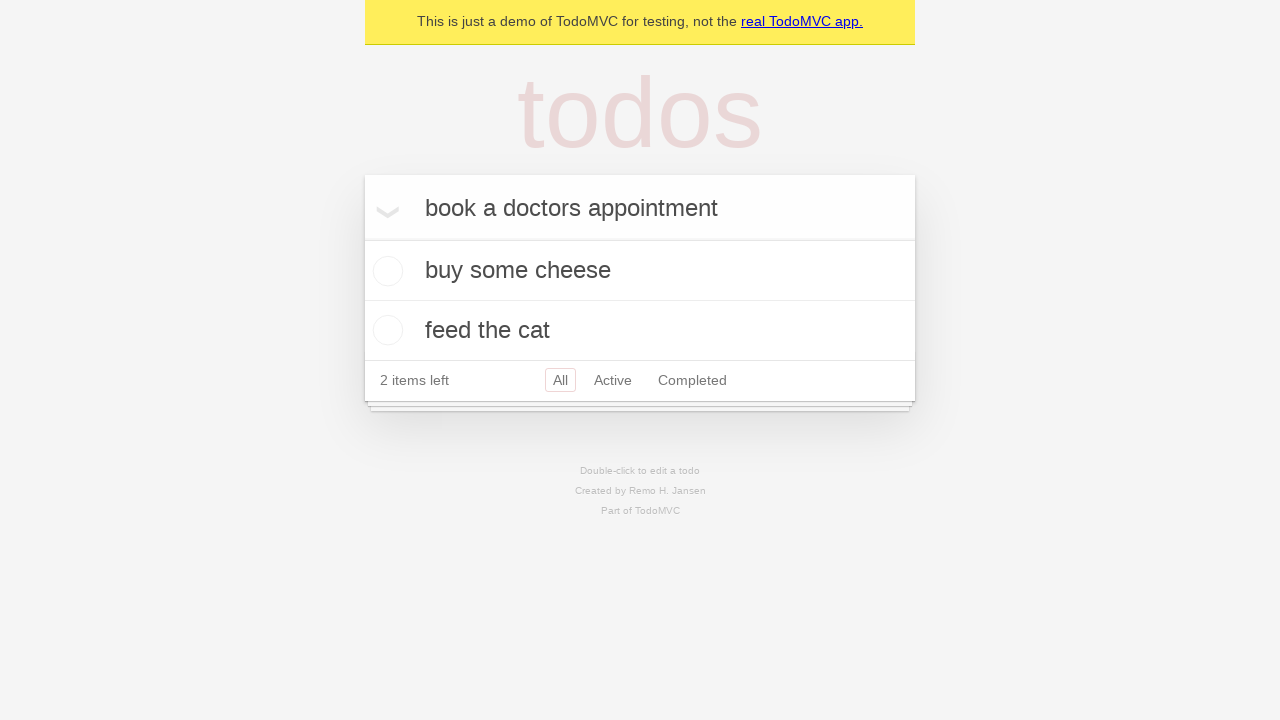

Pressed Enter to add third todo on internal:attr=[placeholder="What needs to be done?"i]
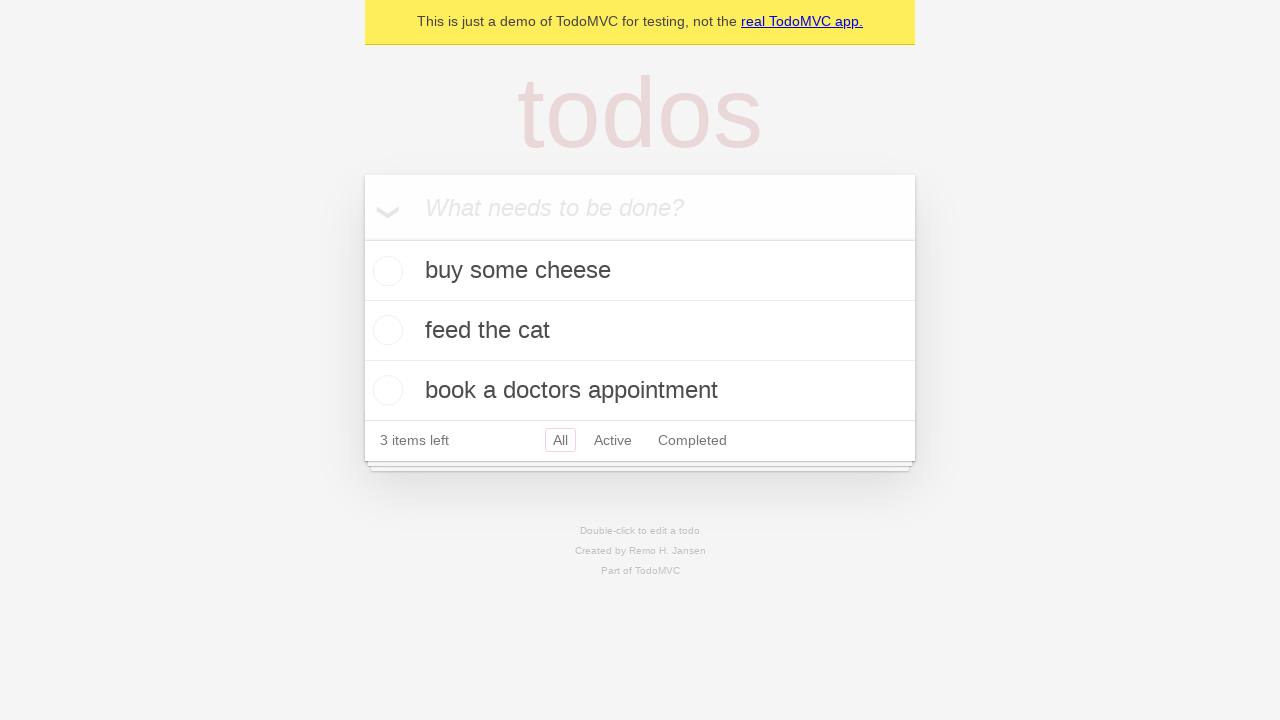

Waited for all 3 todos to appear in the list
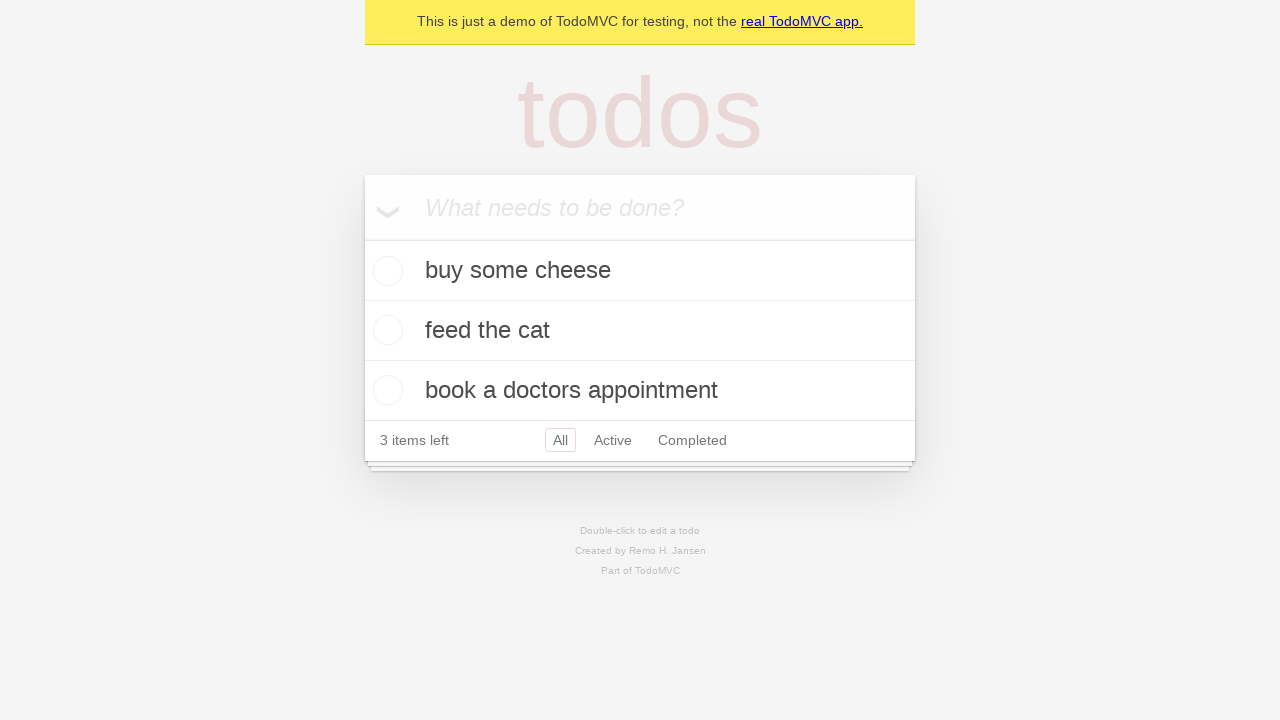

Checked the checkbox for the second todo to mark it as completed at (385, 330) on internal:testid=[data-testid="todo-item"s] >> nth=1 >> internal:role=checkbox
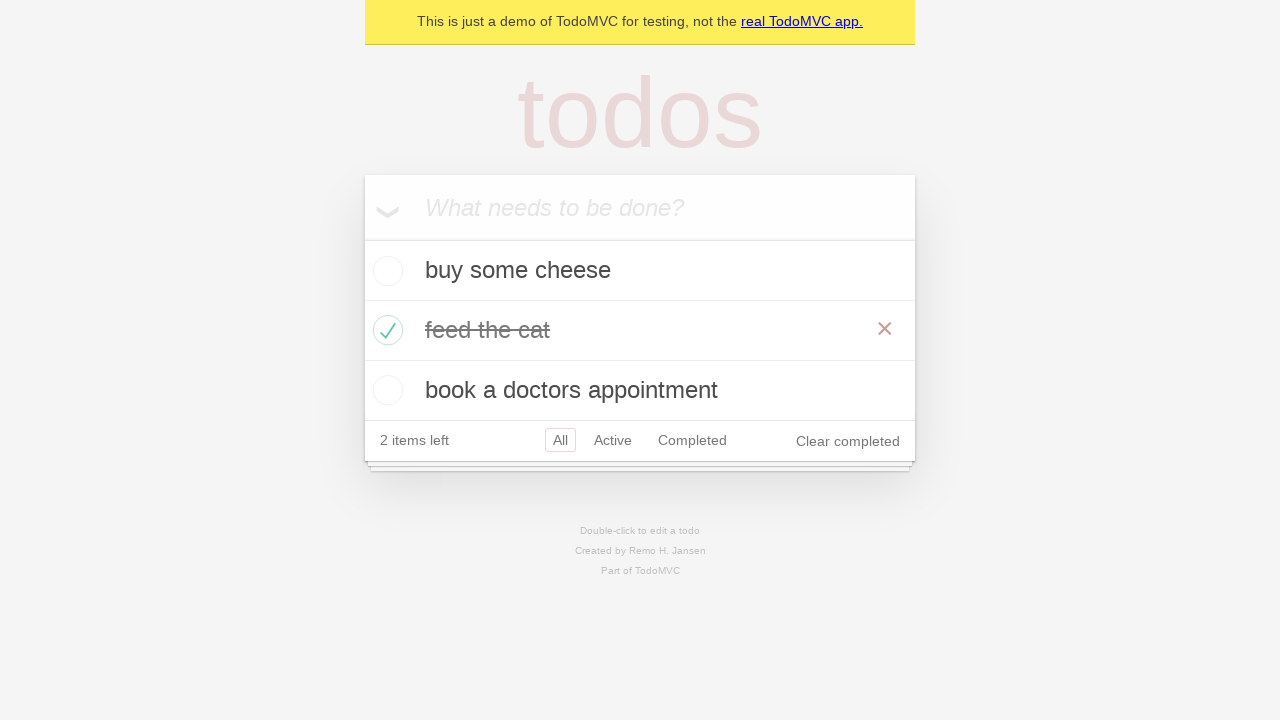

Clicked 'Clear completed' button to remove completed todo items at (848, 441) on internal:role=button[name="Clear completed"i]
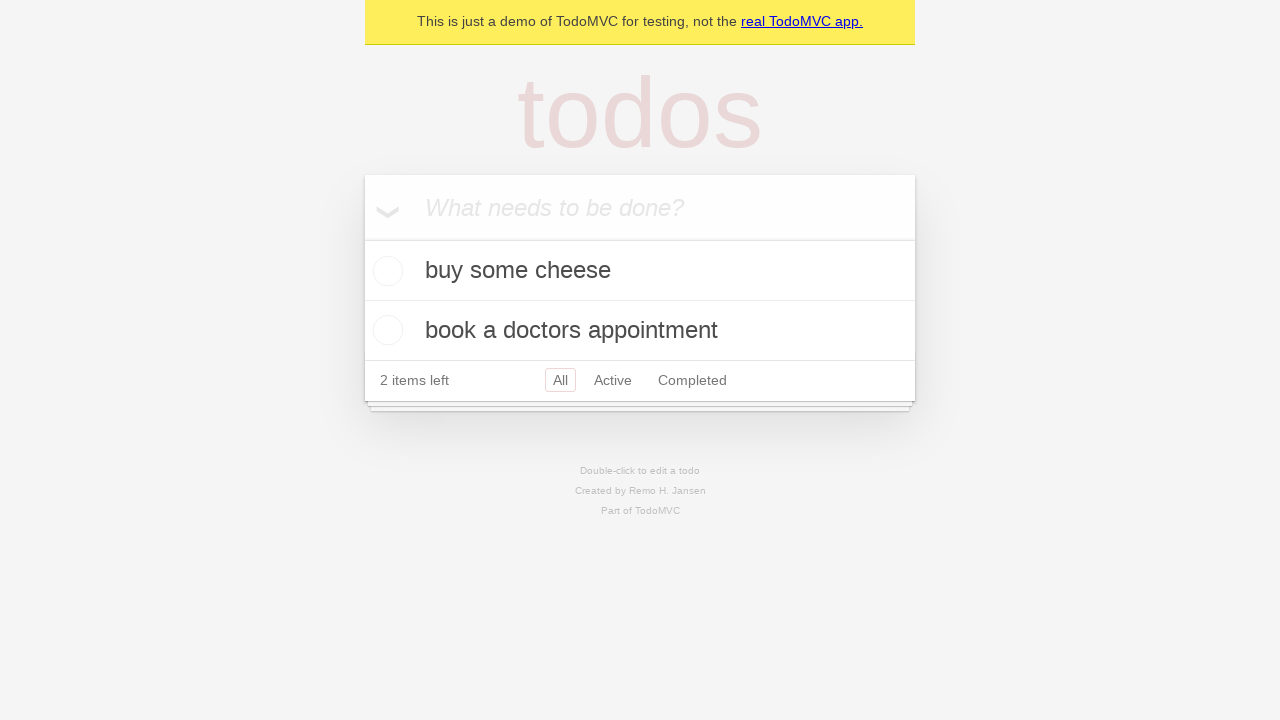

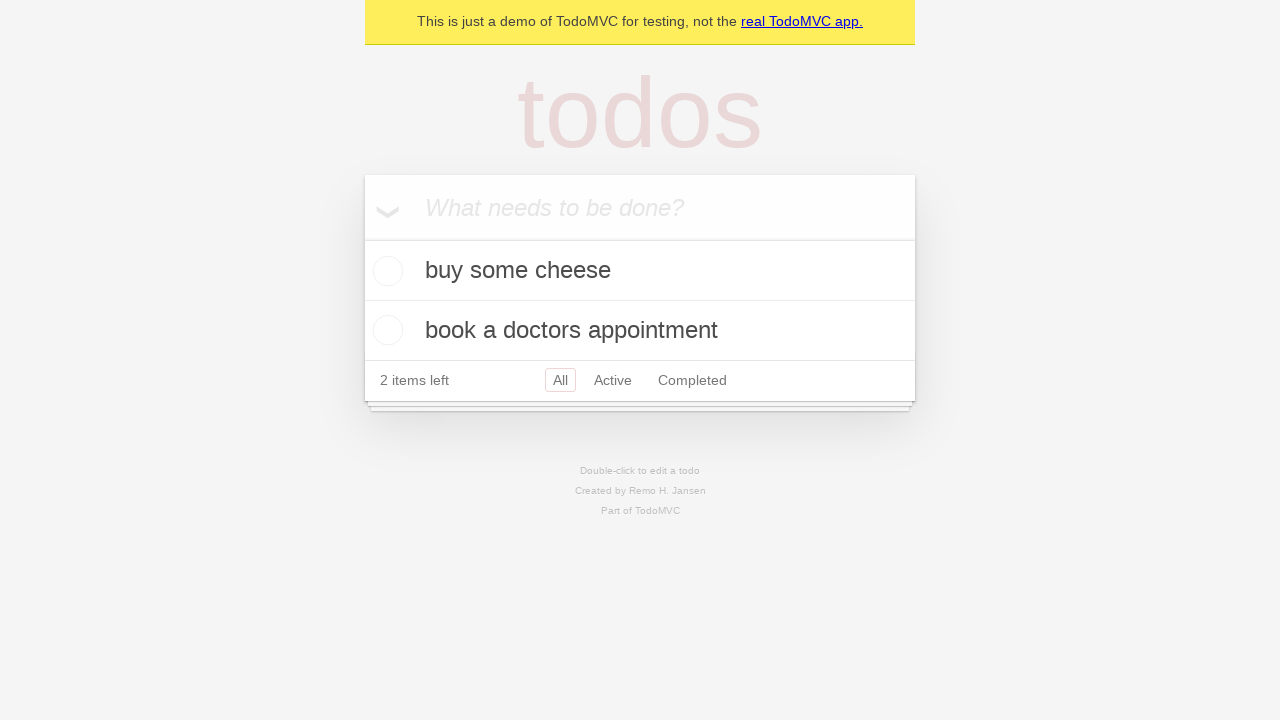